Navigates to a quote form and clicks the submit button

Starting URL: https://skryabin.com/market/quote.html

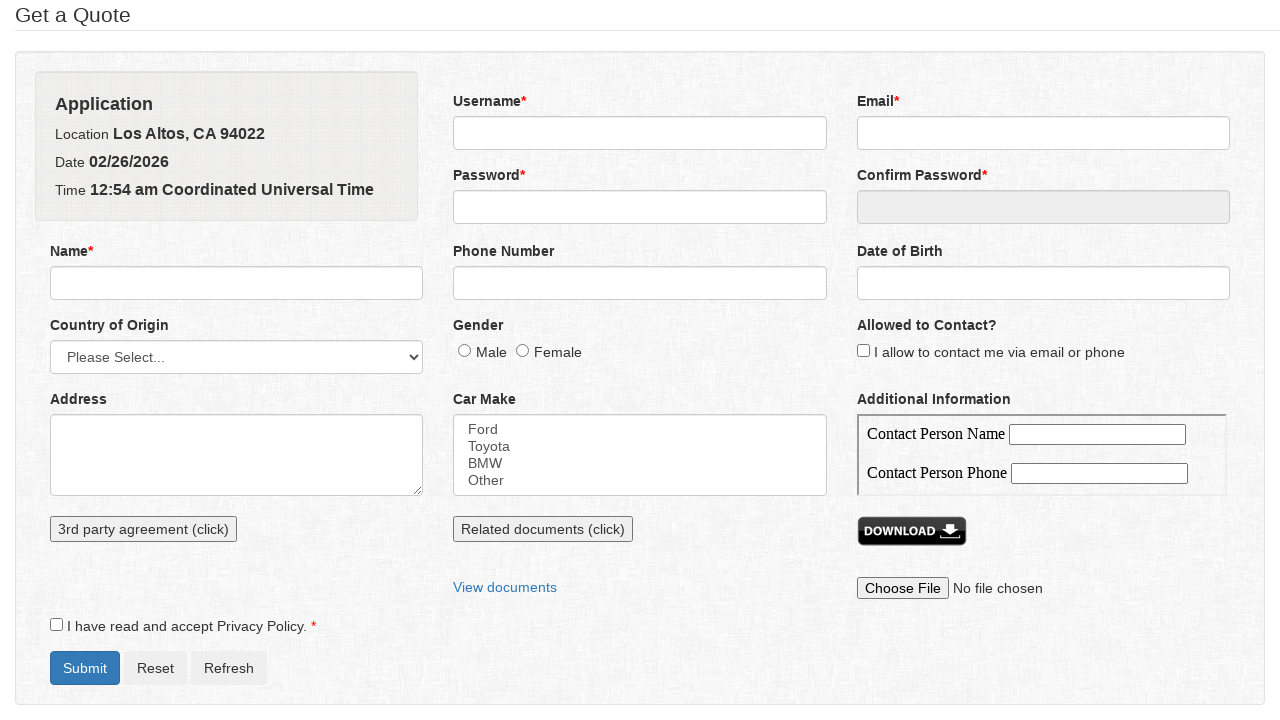

Navigated to quote form page
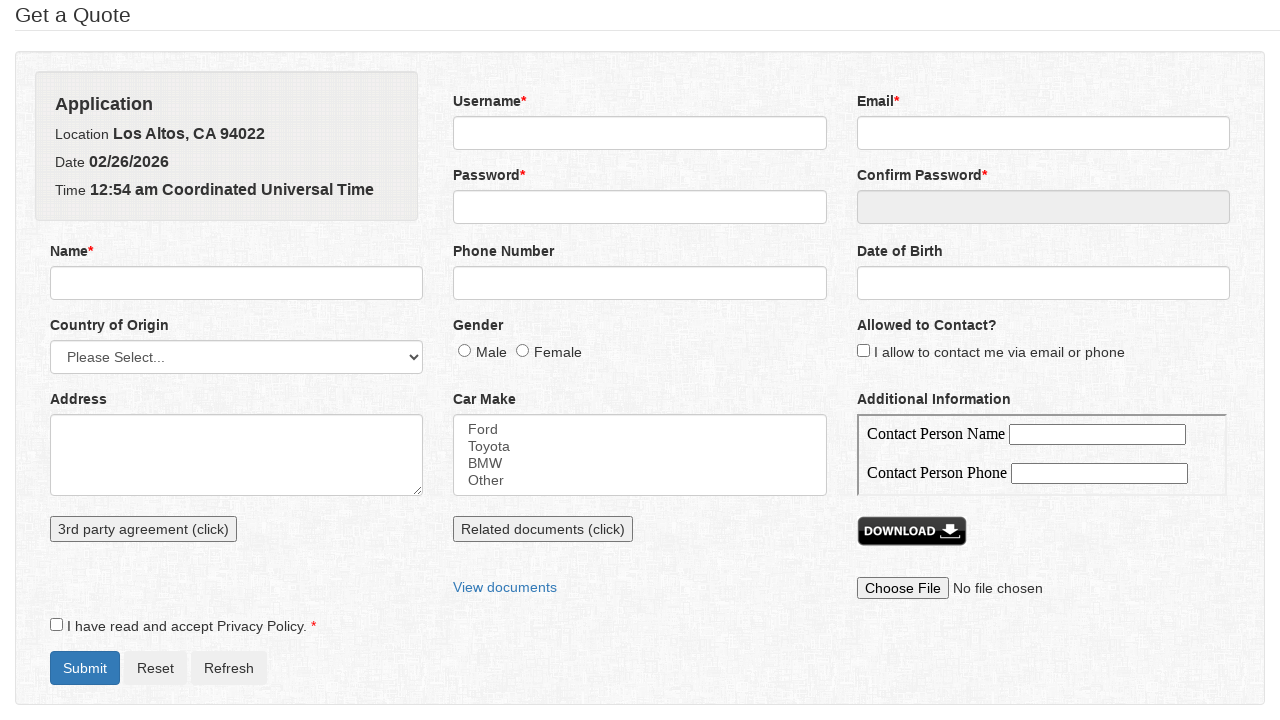

Clicked submit button on quote form at (85, 668) on #formSubmit
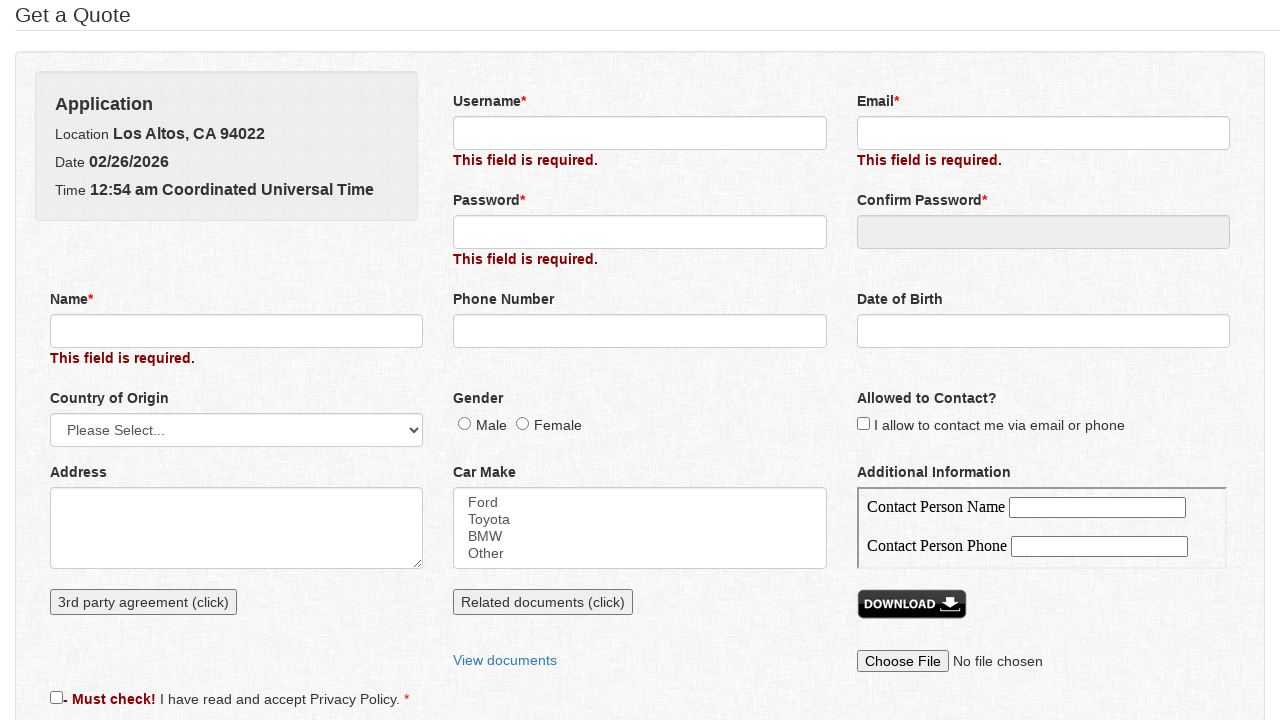

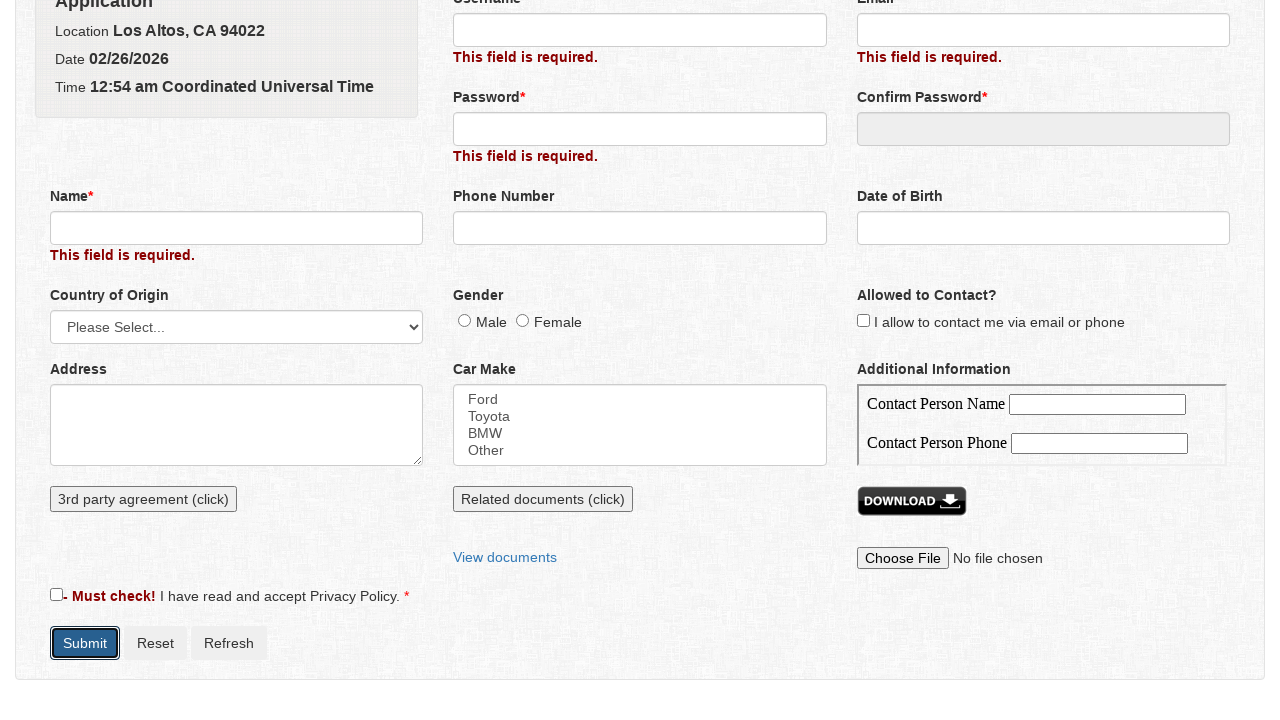